Tests new window/tab functionality by clicking a link that opens a new tab, switching to the new tab to verify its content, and then switching back to the original window to verify navigation between windows works correctly.

Starting URL: https://the-internet.herokuapp.com/windows

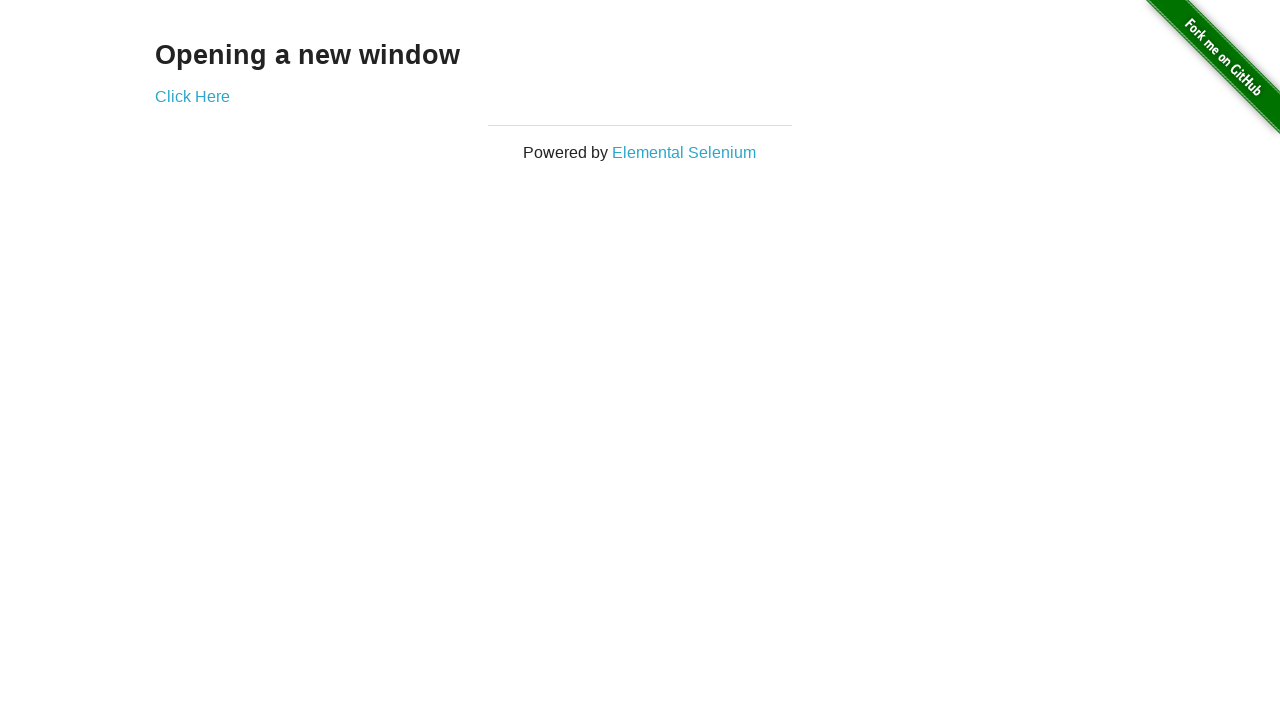

Retrieved initial page heading text
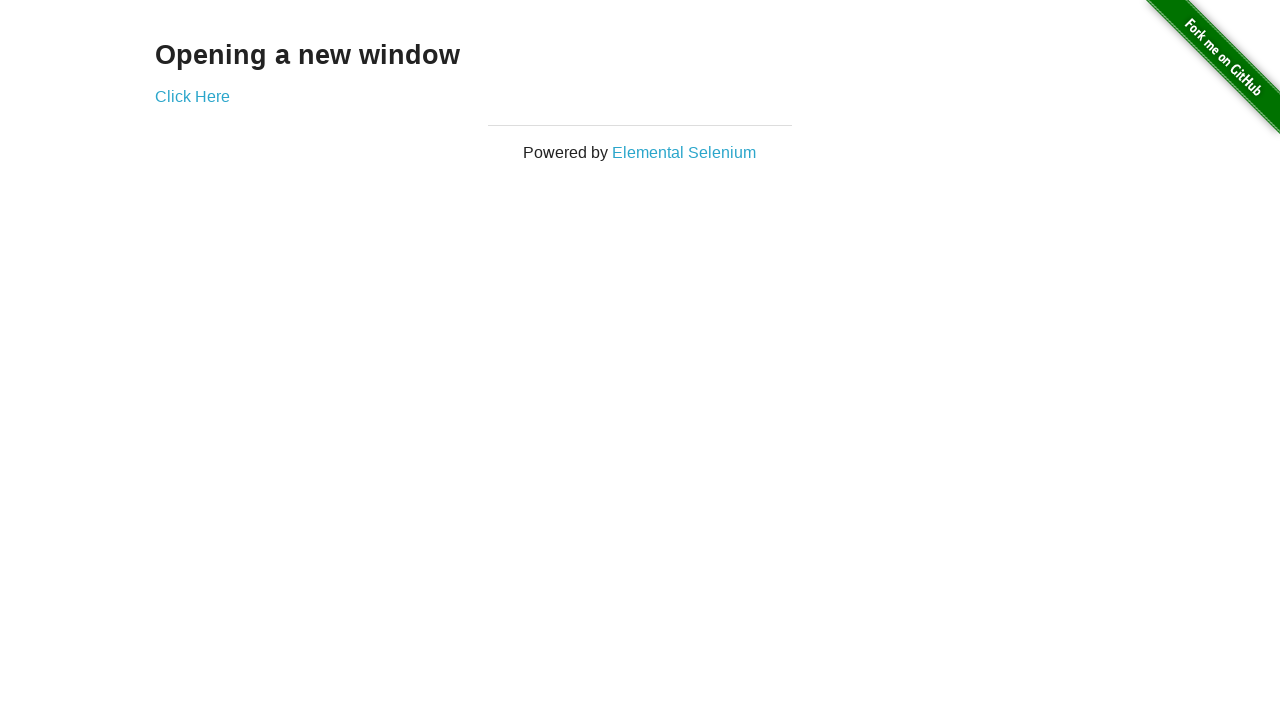

Verified initial page text is 'Opening a new window'
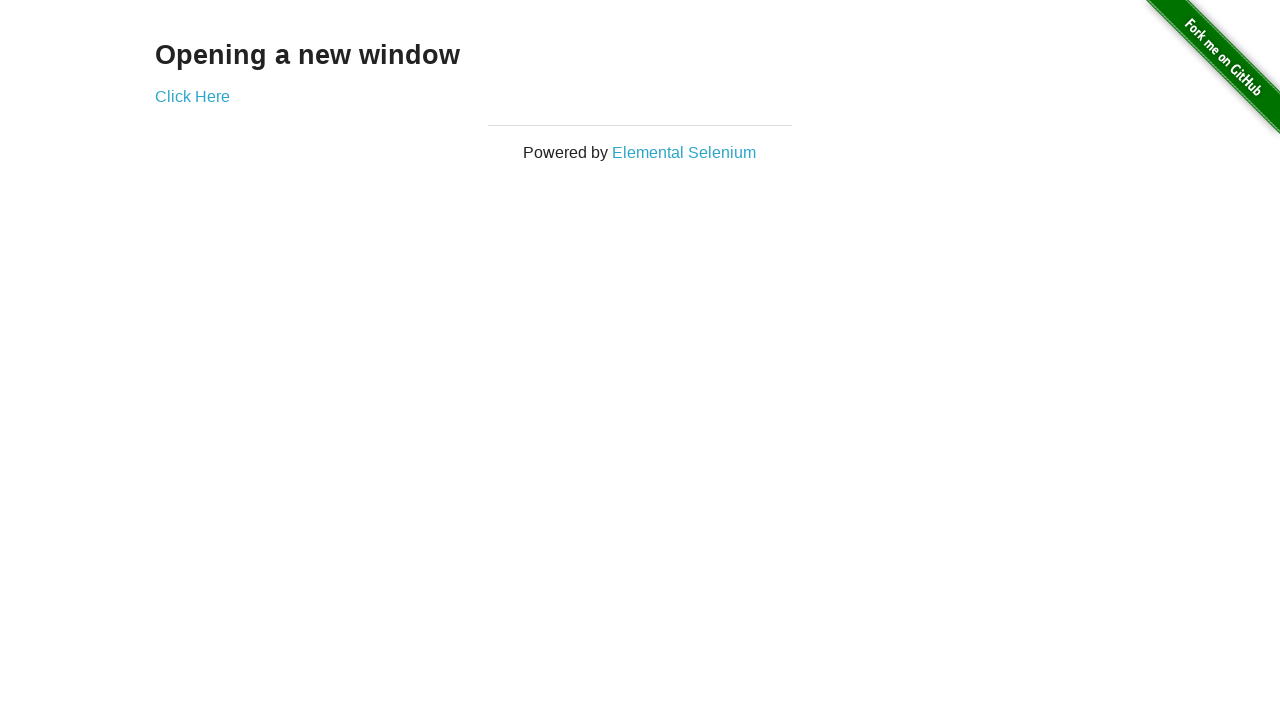

Verified initial page title is 'The Internet'
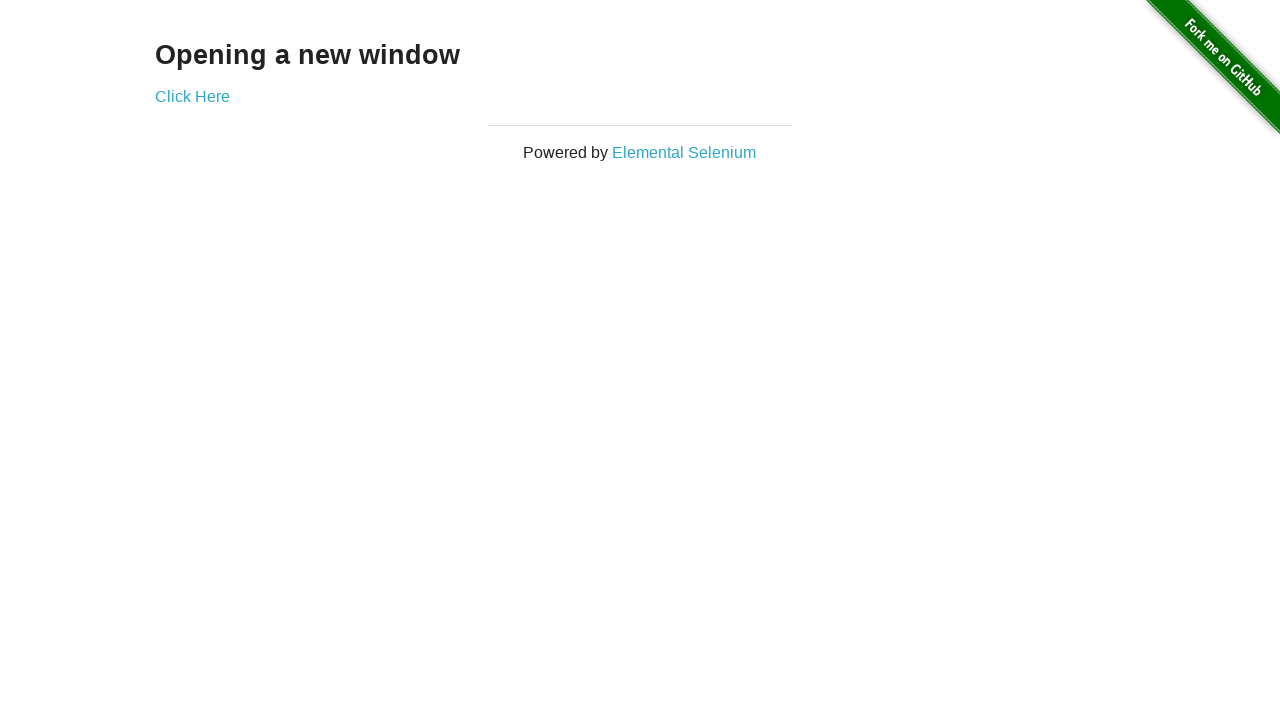

Clicked 'Click Here' link to open new tab at (192, 96) on text=Click Here
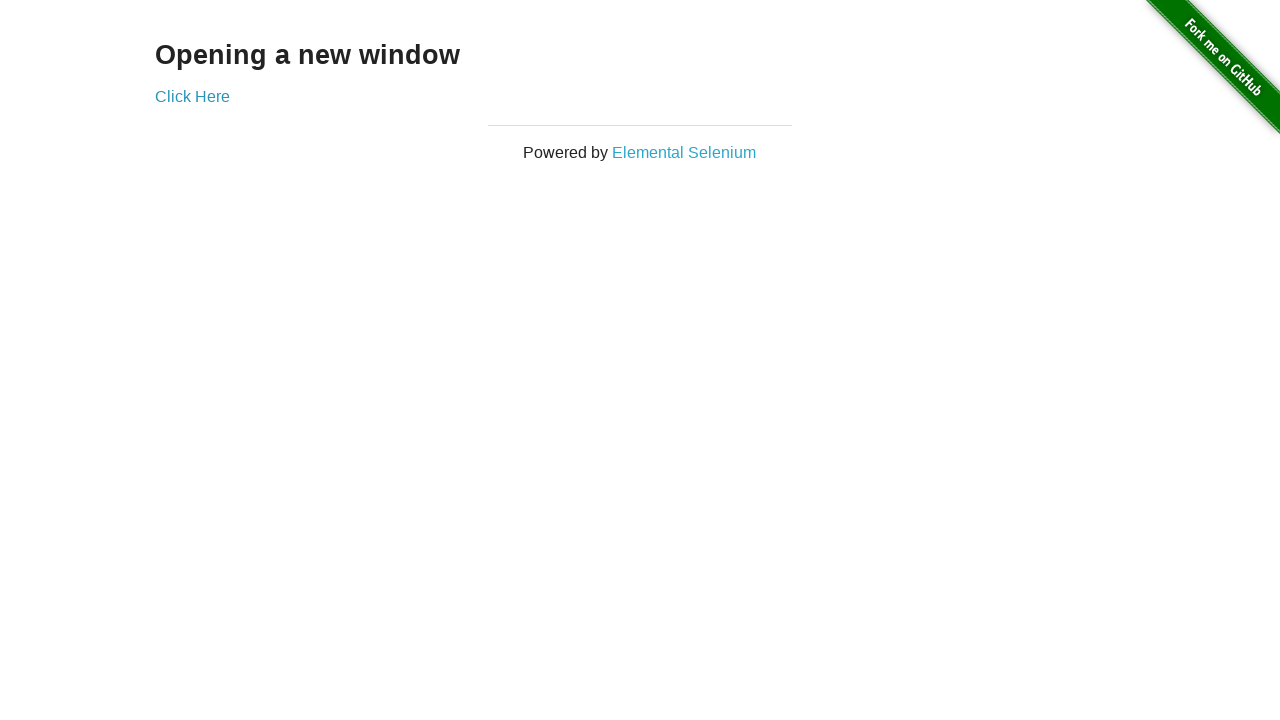

Captured new page/tab object
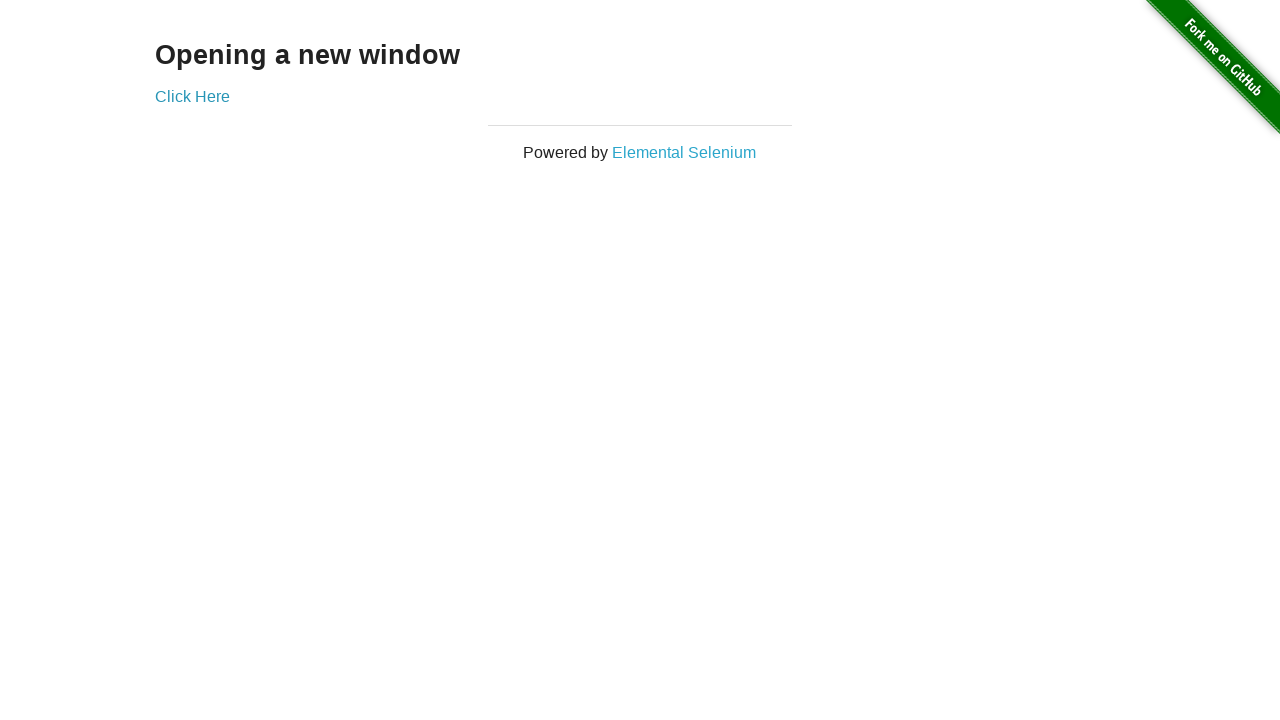

Waited for new page to fully load
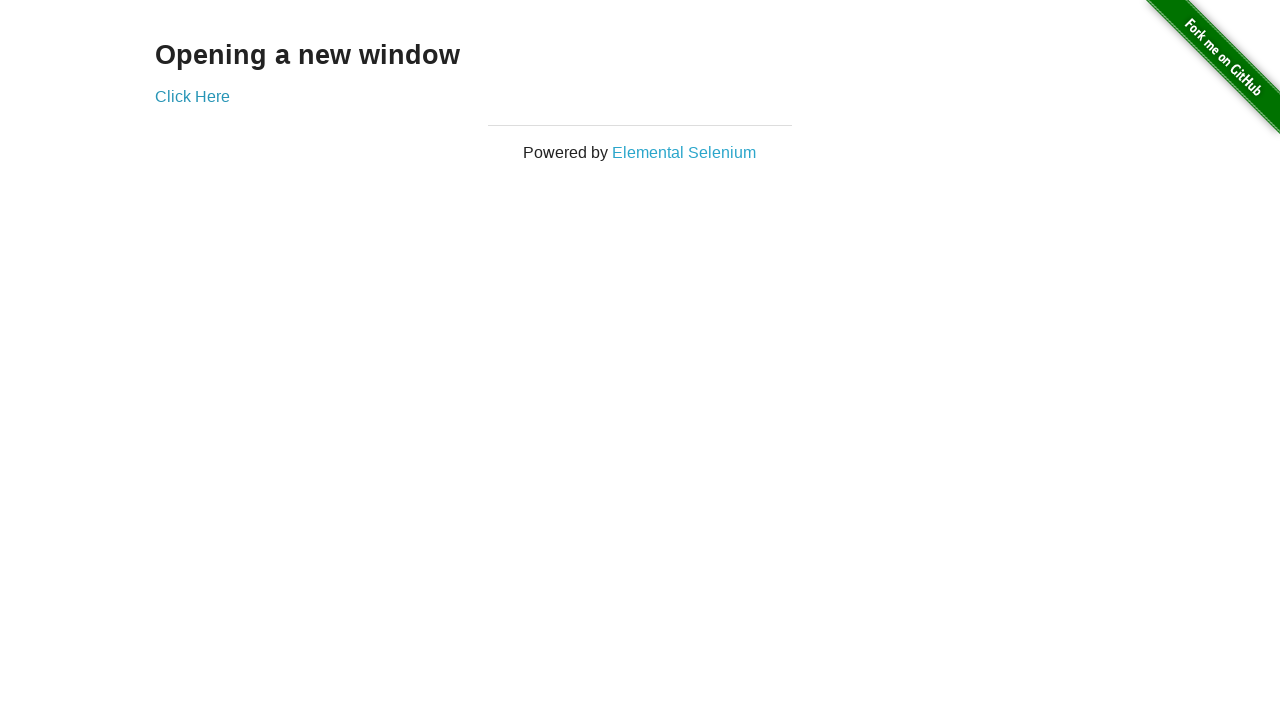

Verified new page title is 'New Window'
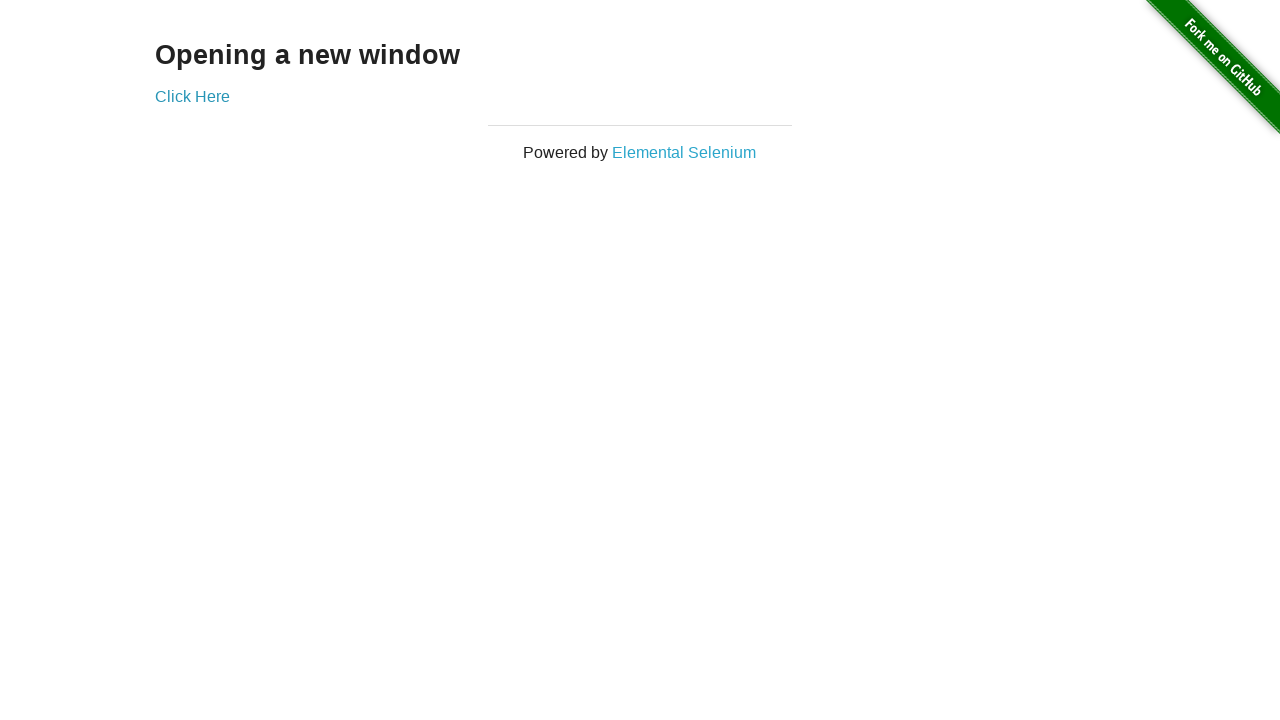

Retrieved new page heading text
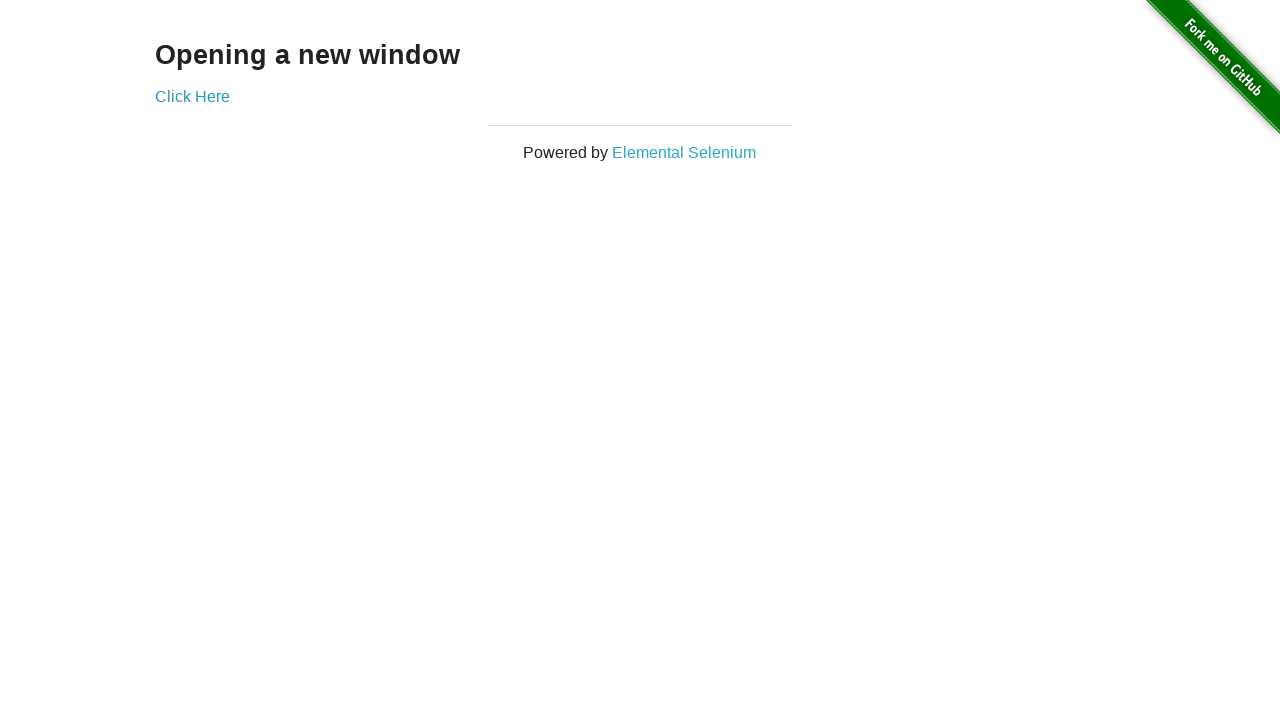

Verified new page heading text is 'New Window'
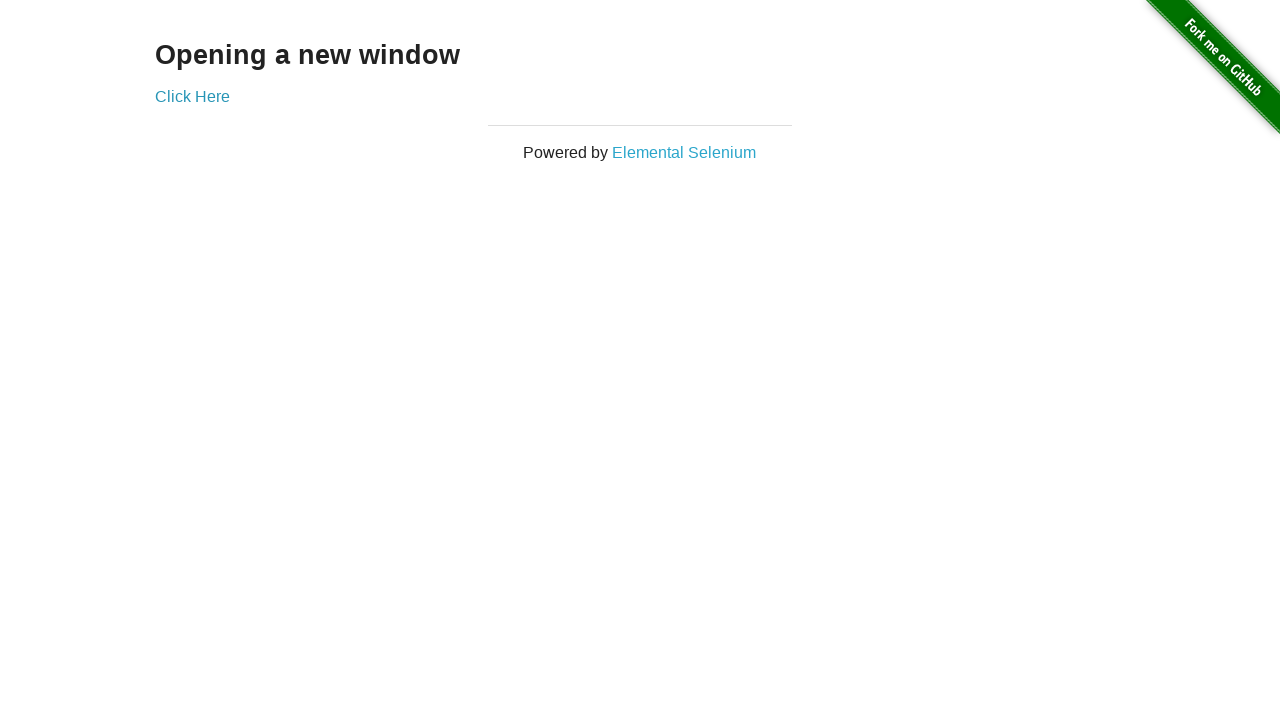

Switched back to original page
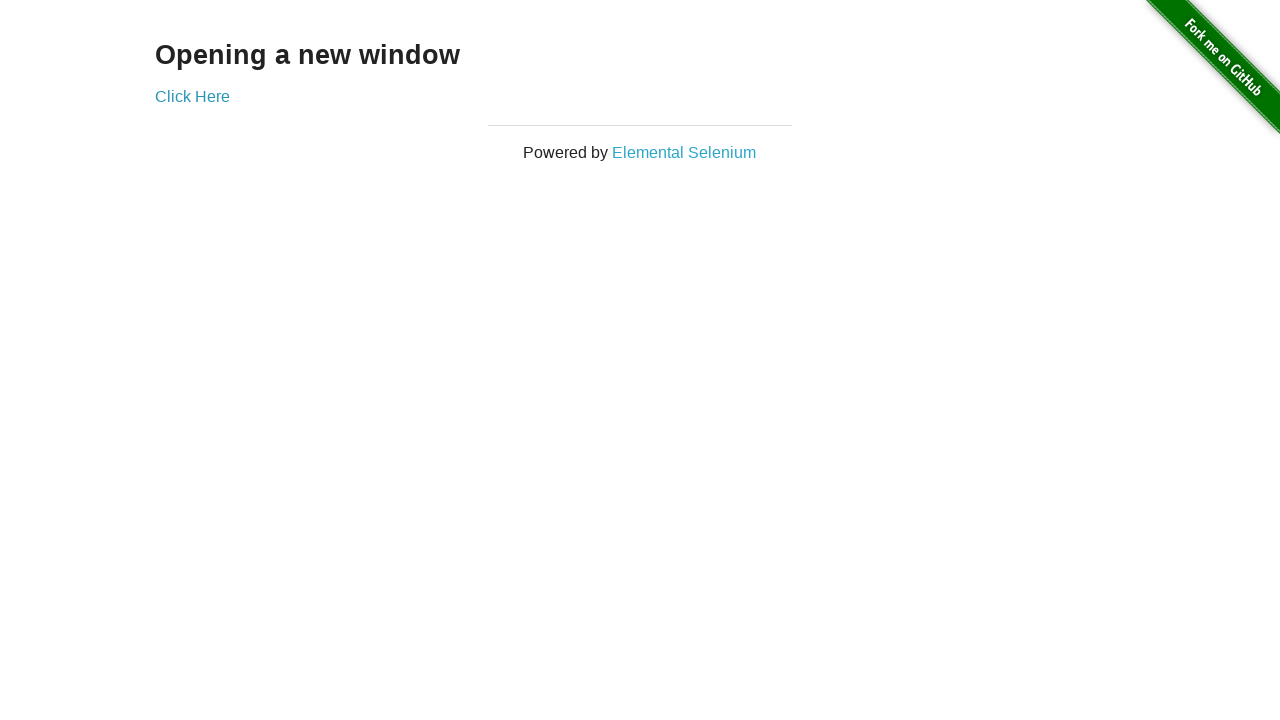

Verified original page title contains 'The Internet'
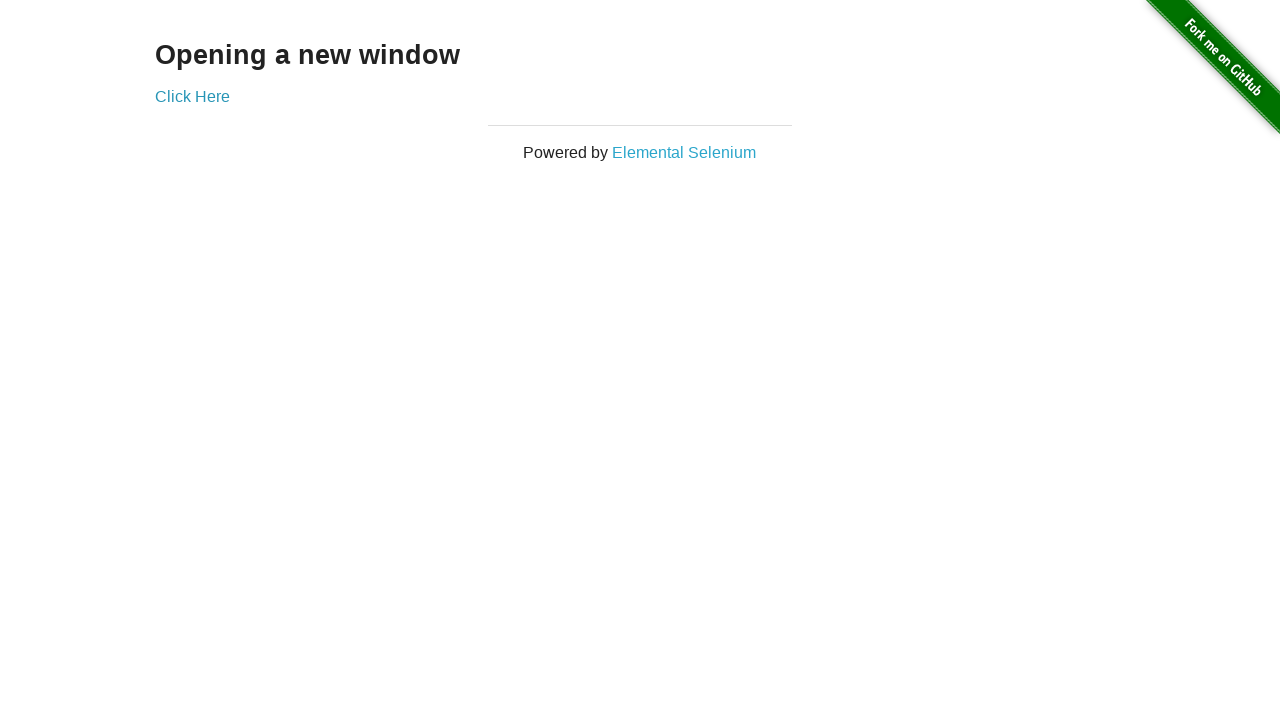

Switched to new page again
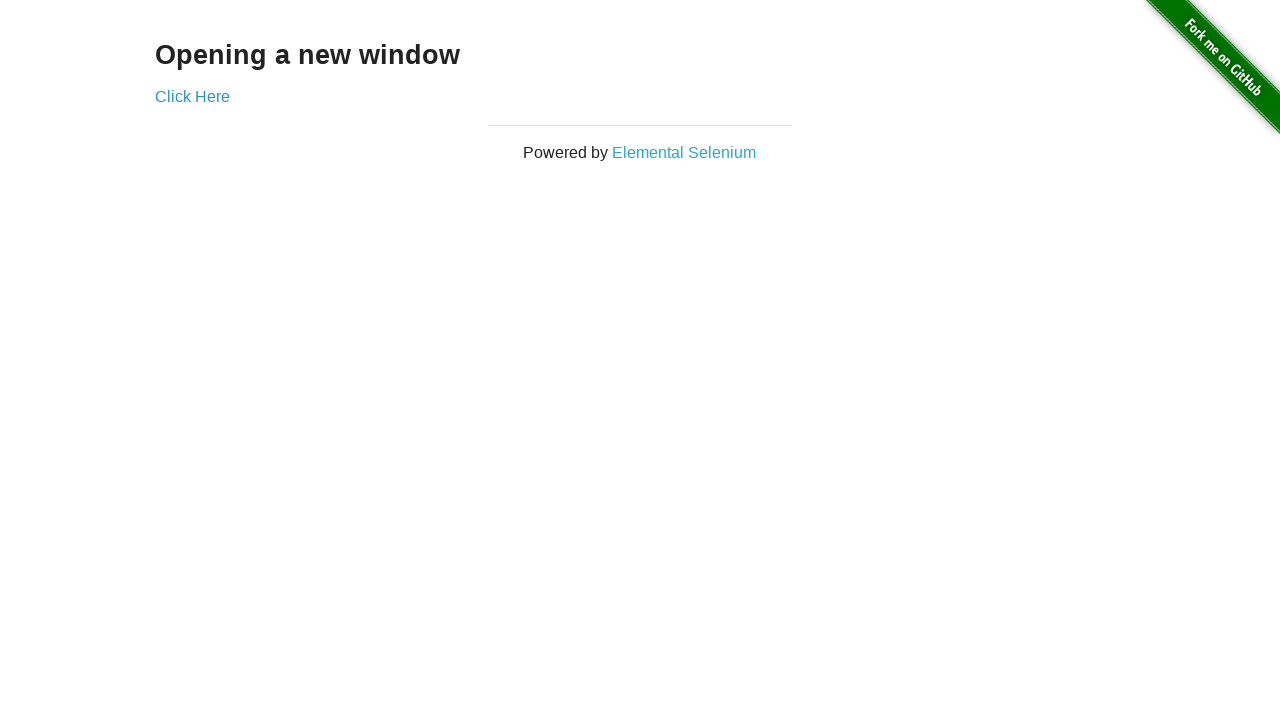

Switched back to original page
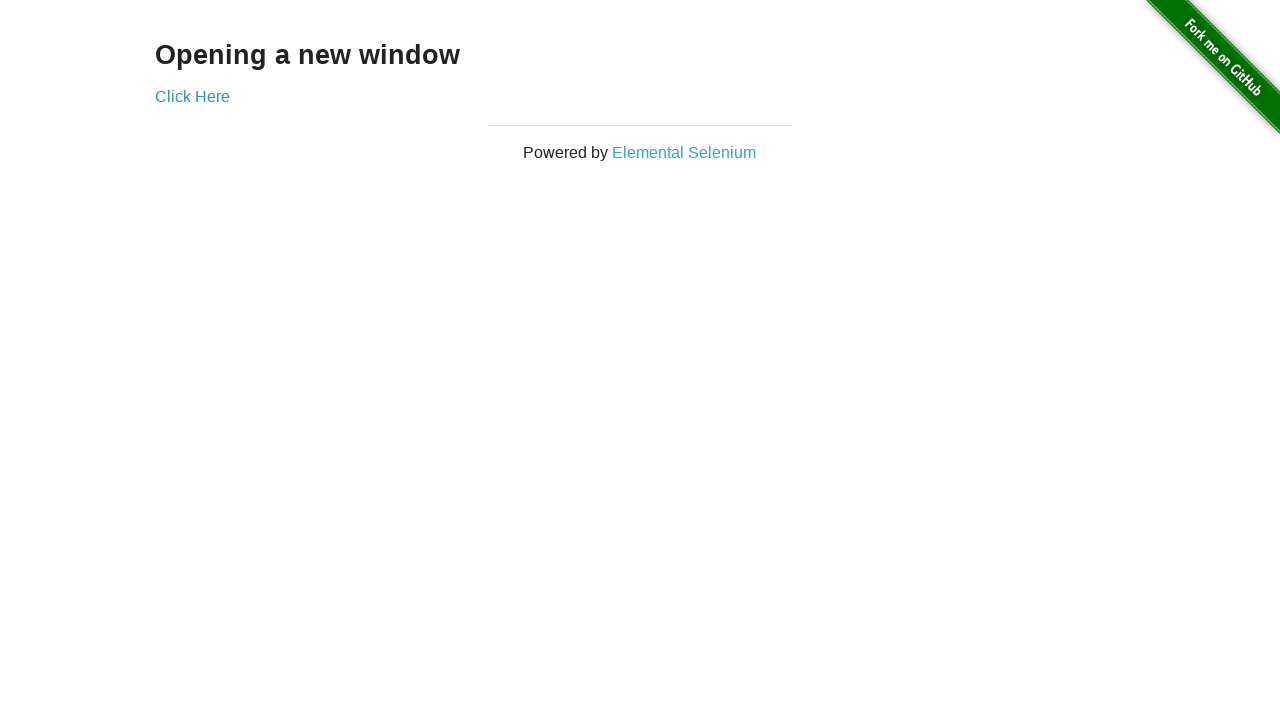

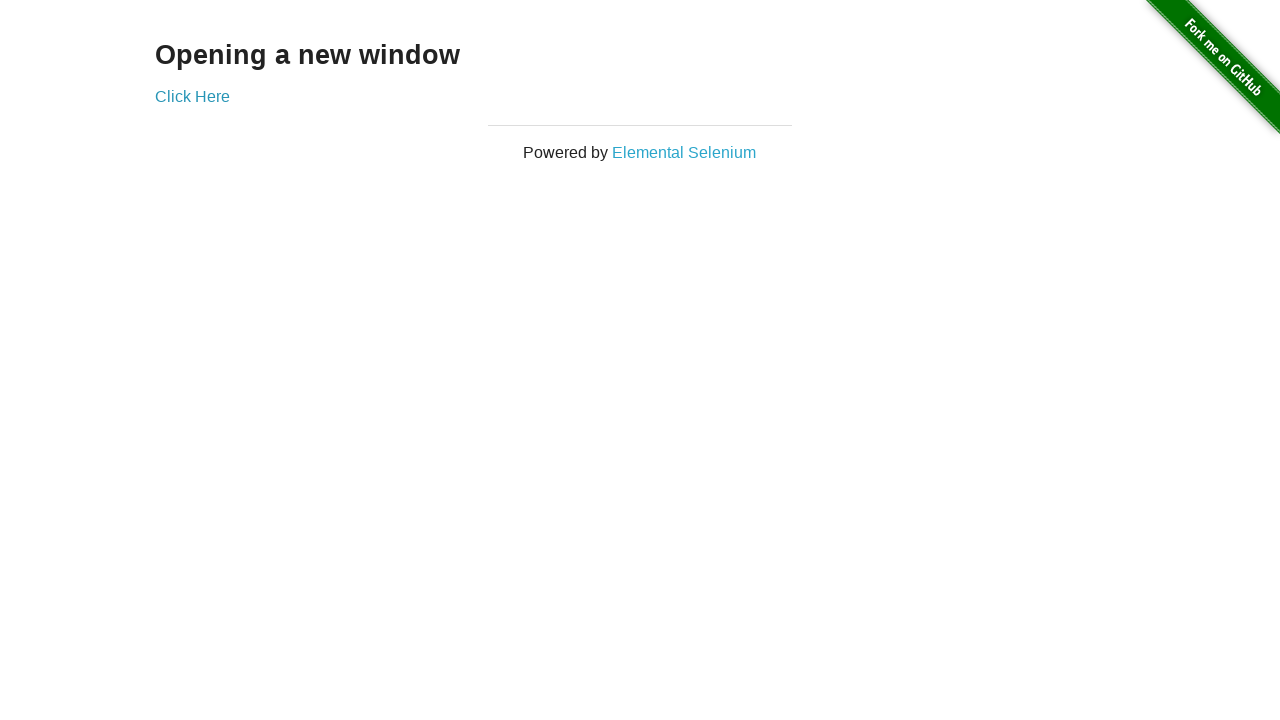